Checks the first checkbox if not already checked and verifies both checkboxes are selected

Starting URL: https://the-internet.herokuapp.com/checkboxes

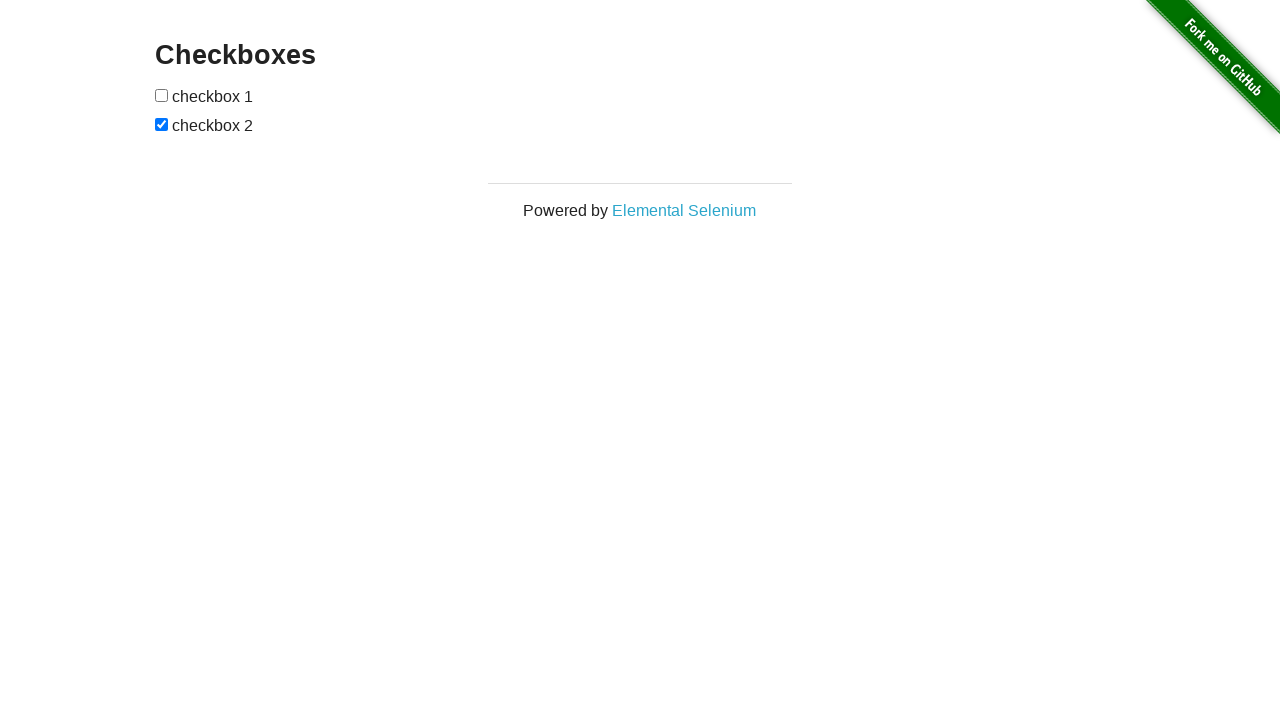

Located the first checkbox element
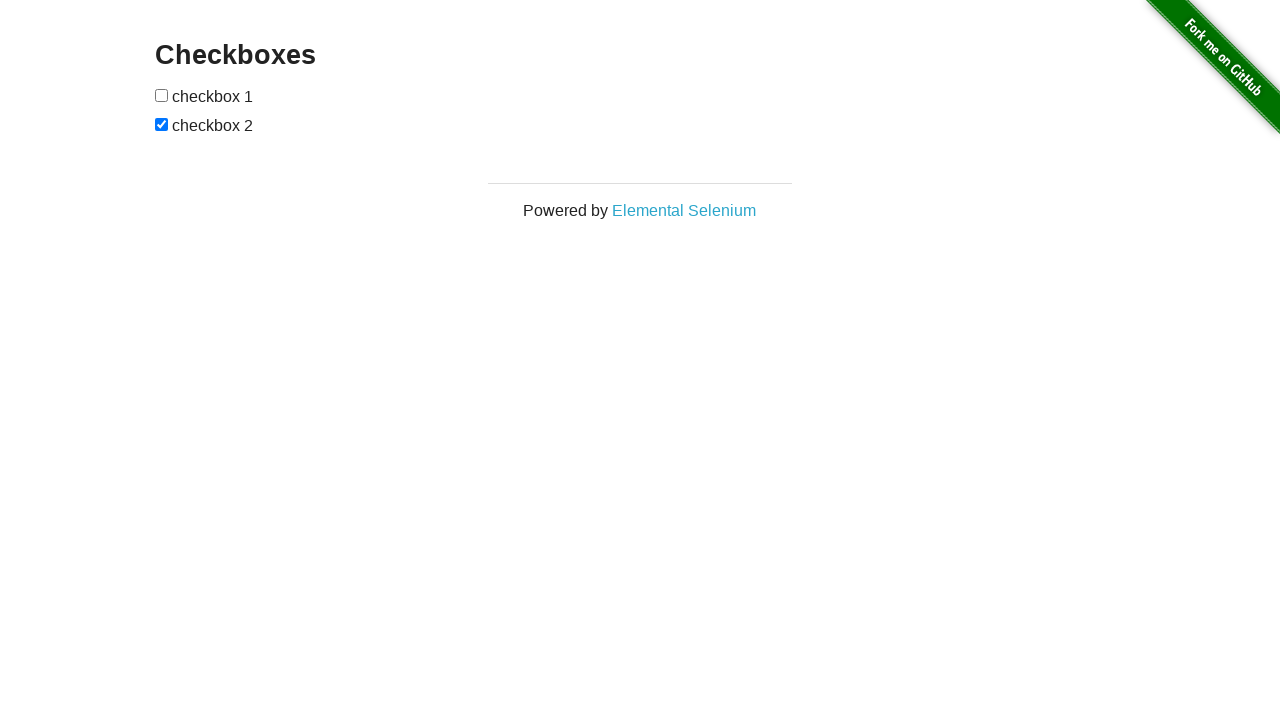

Clicked the first checkbox
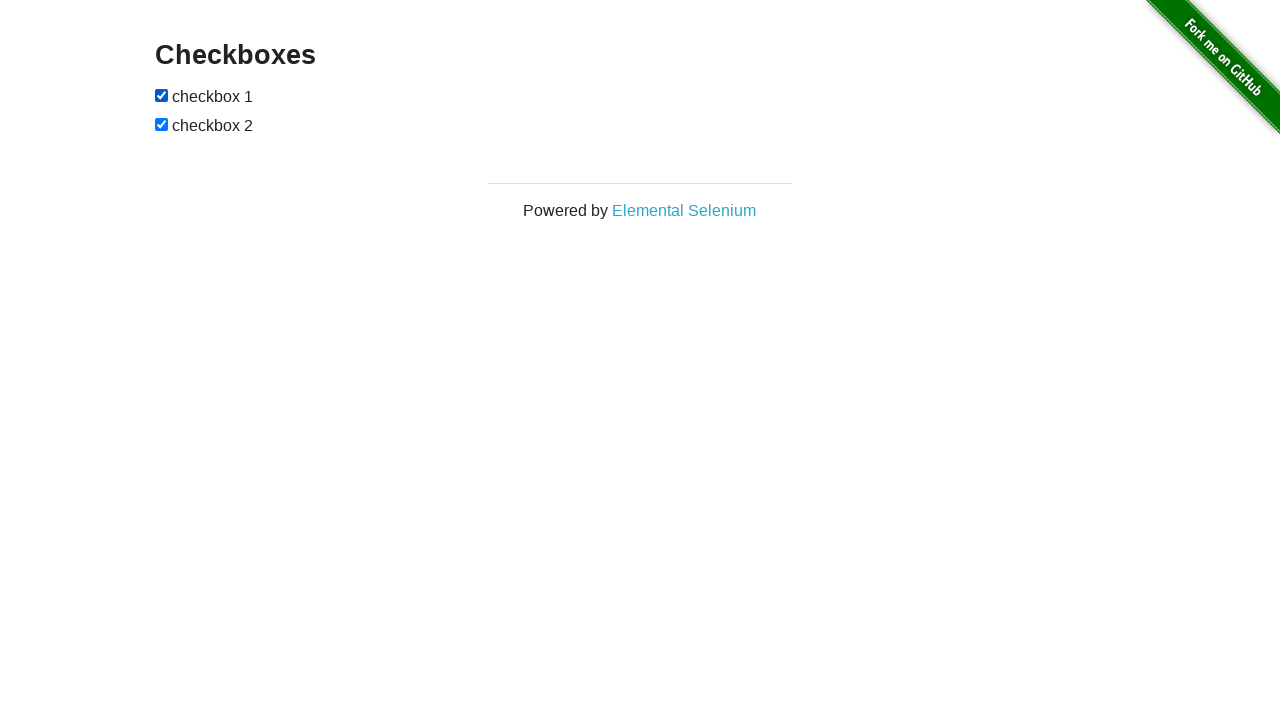

Retrieved all checkbox elements
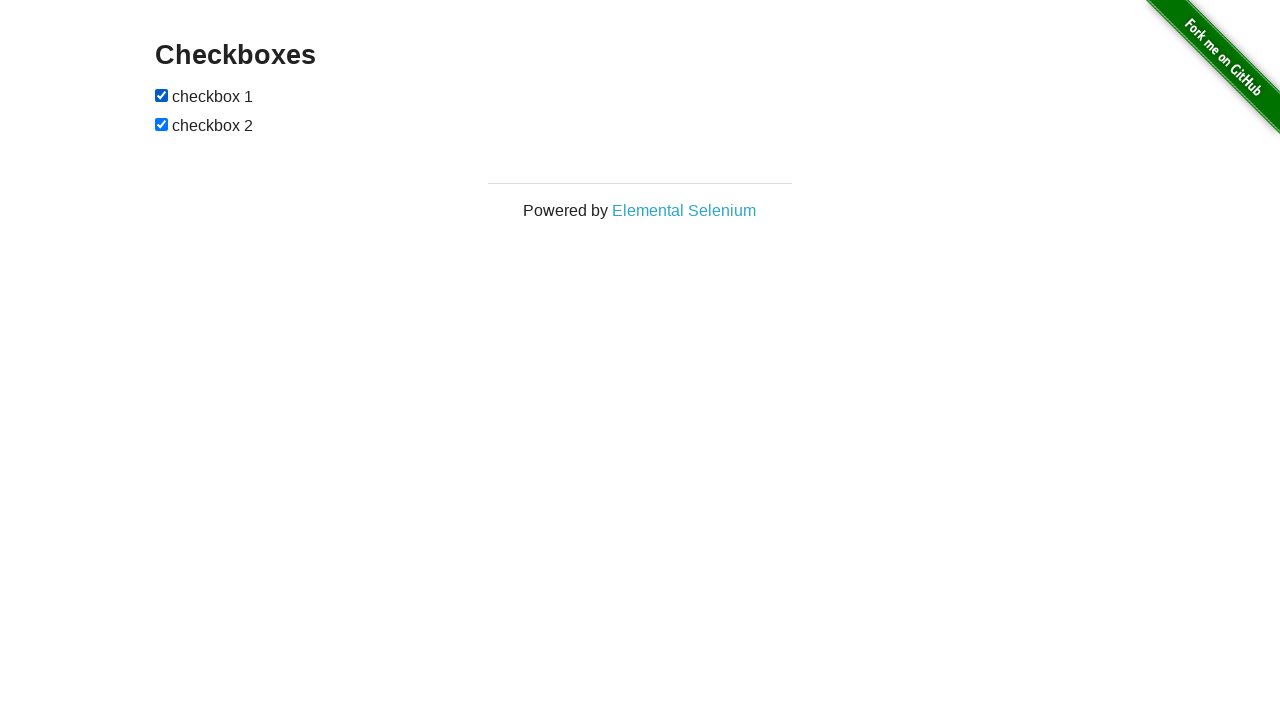

Verified checkbox 1 is checked: True
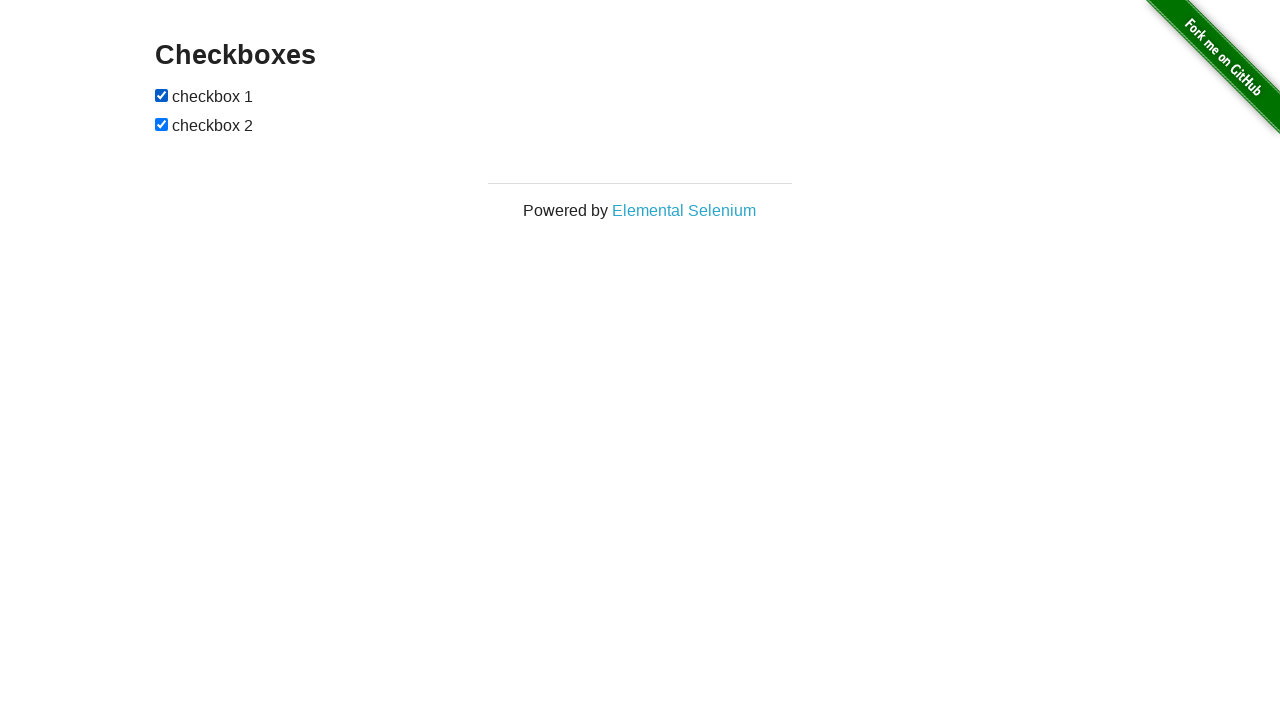

Assertion passed: Checkbox 1 is selected
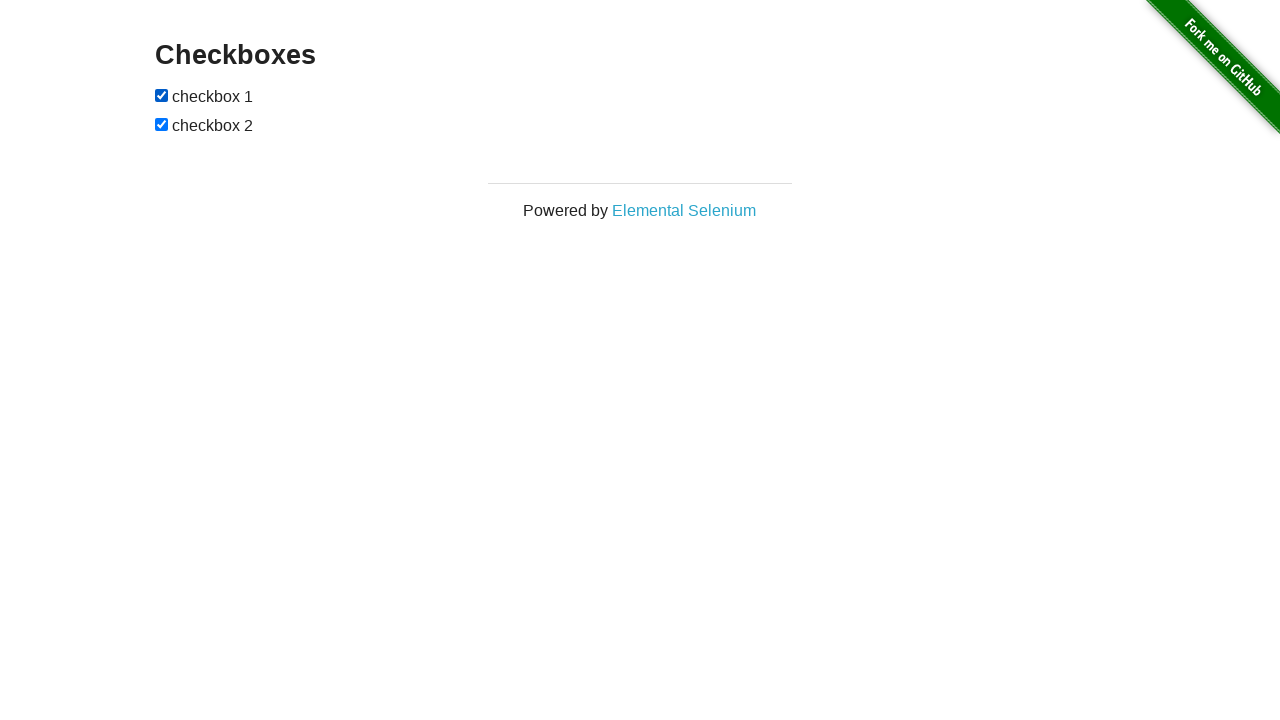

Verified checkbox 2 is checked: True
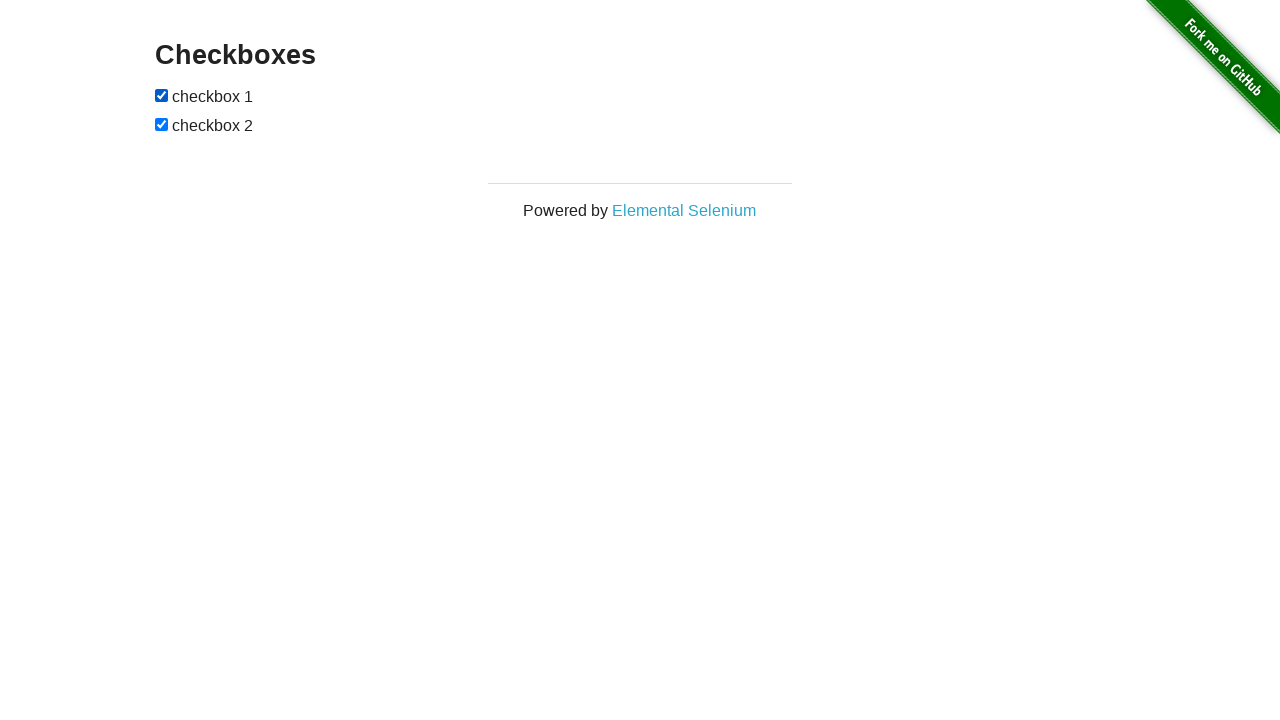

Assertion passed: Checkbox 2 is selected
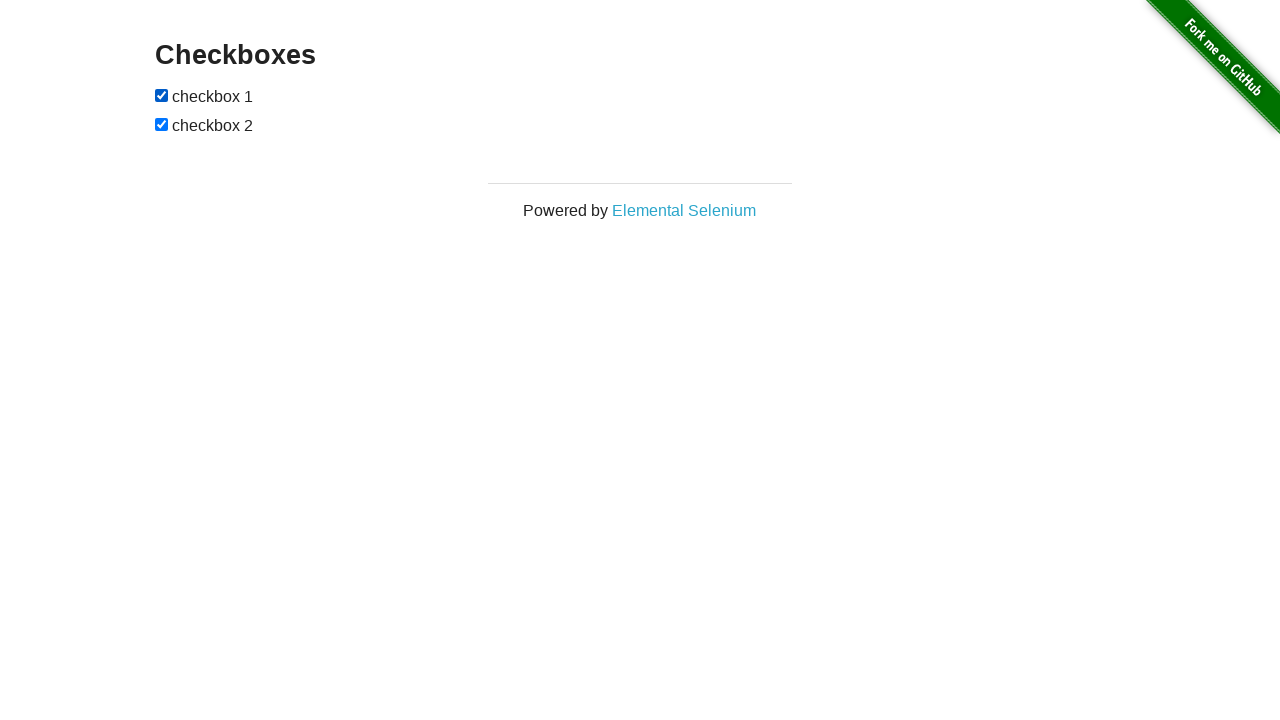

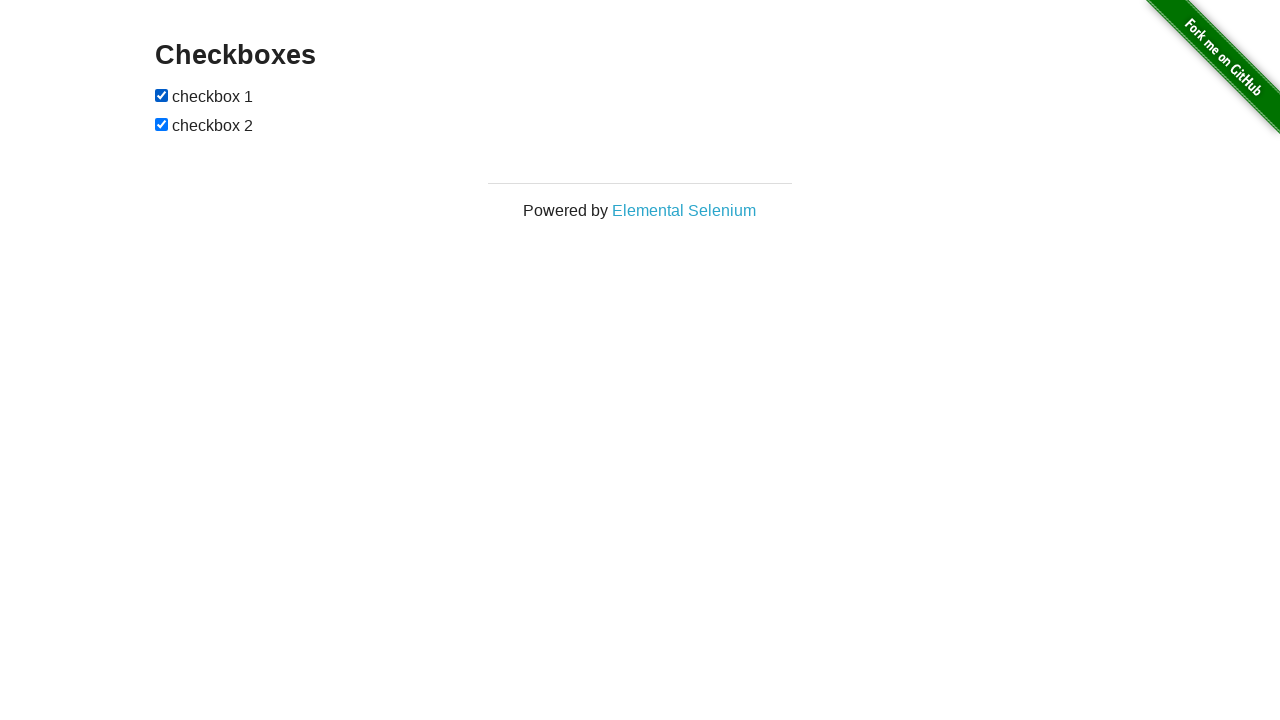